Tests interaction with HTML elements inside an iframe on W3Schools tryit editor, clicking radio buttons and submit button

Starting URL: https://www.w3schools.com/tags/tryit.asp?filename=tryhtml5_input_type_radio

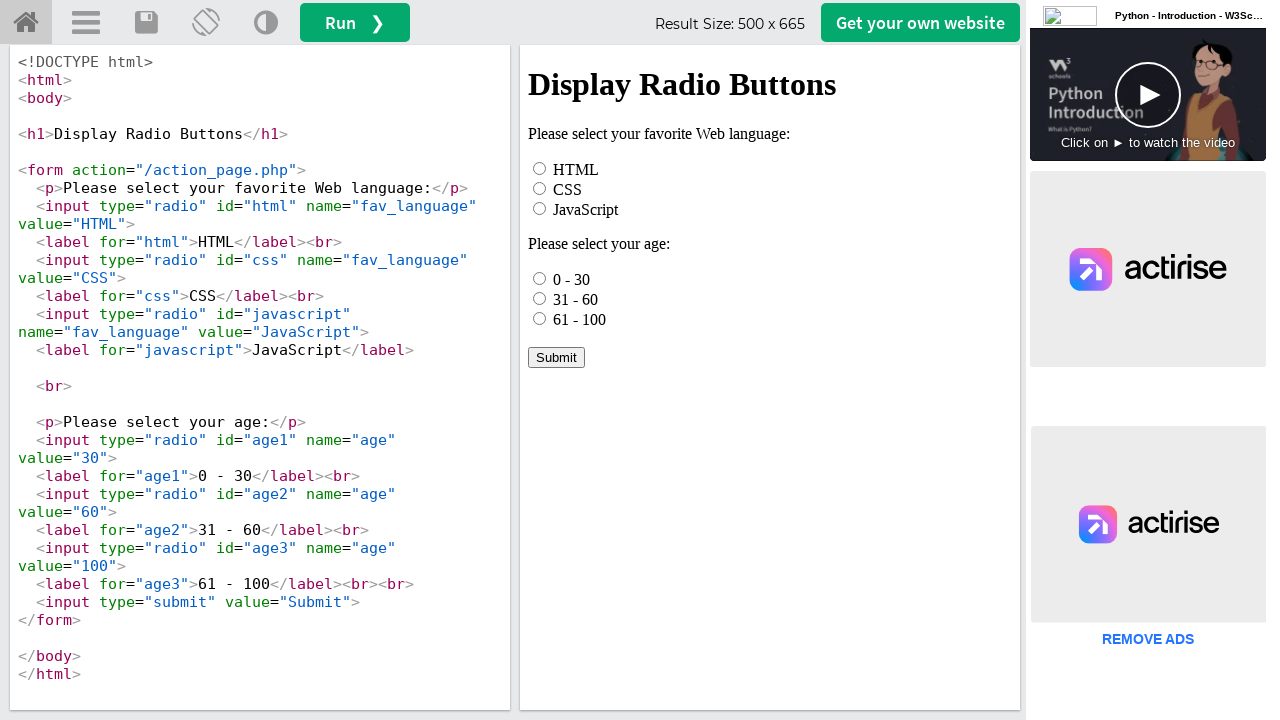

Located iframe with id 'iframeResult' containing HTML demo
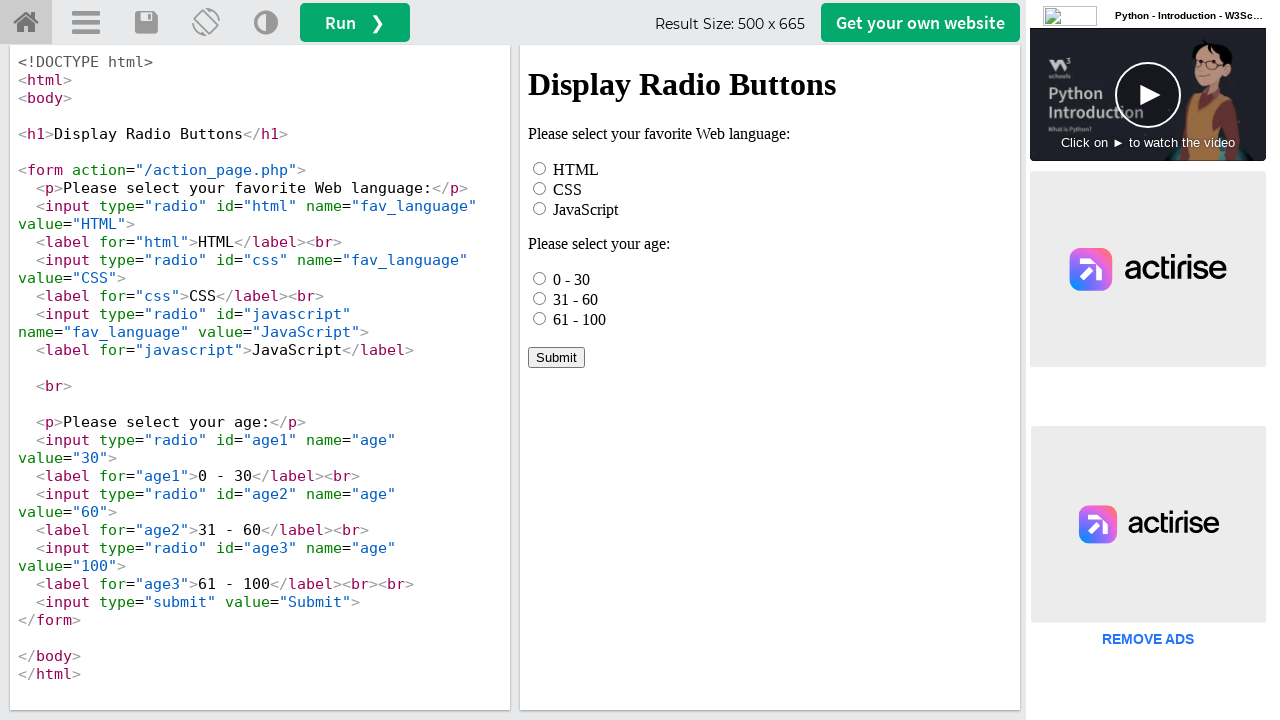

Clicked the HTML radio button at (540, 168) on #iframeResult >> internal:control=enter-frame >> #html
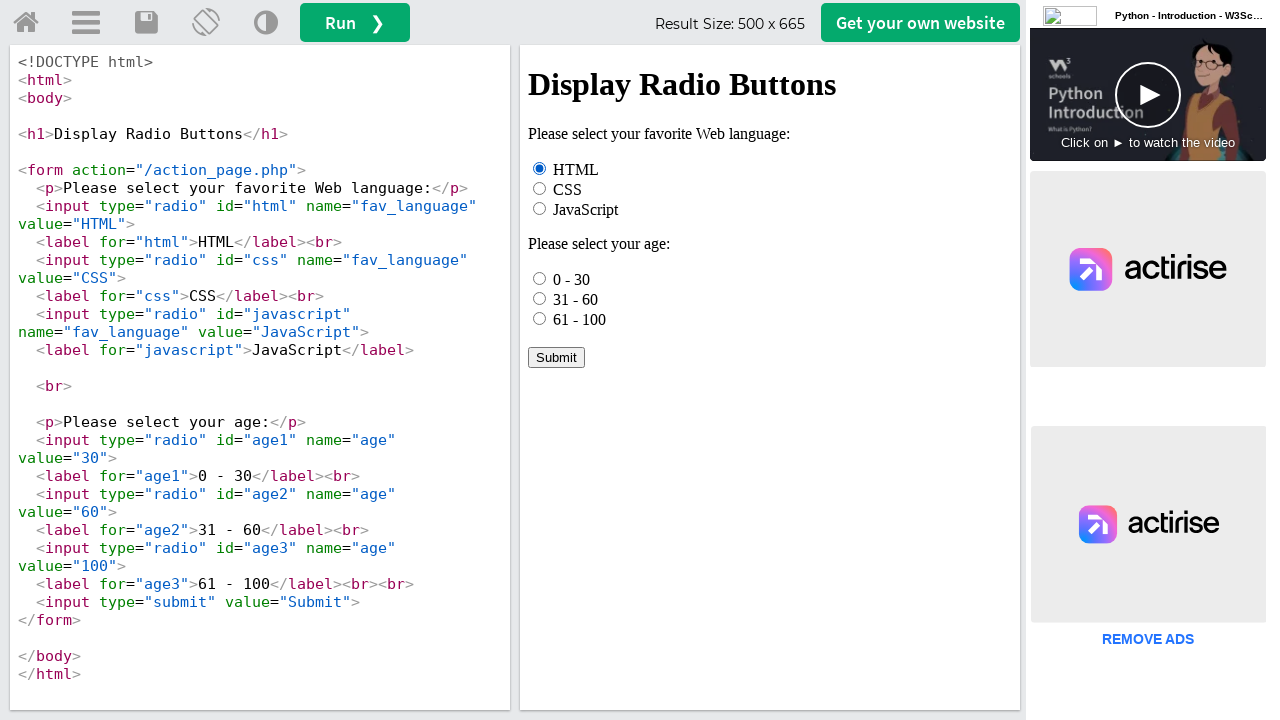

Clicked the age2 radio button (second age option) at (540, 298) on #iframeResult >> internal:control=enter-frame >> #age2
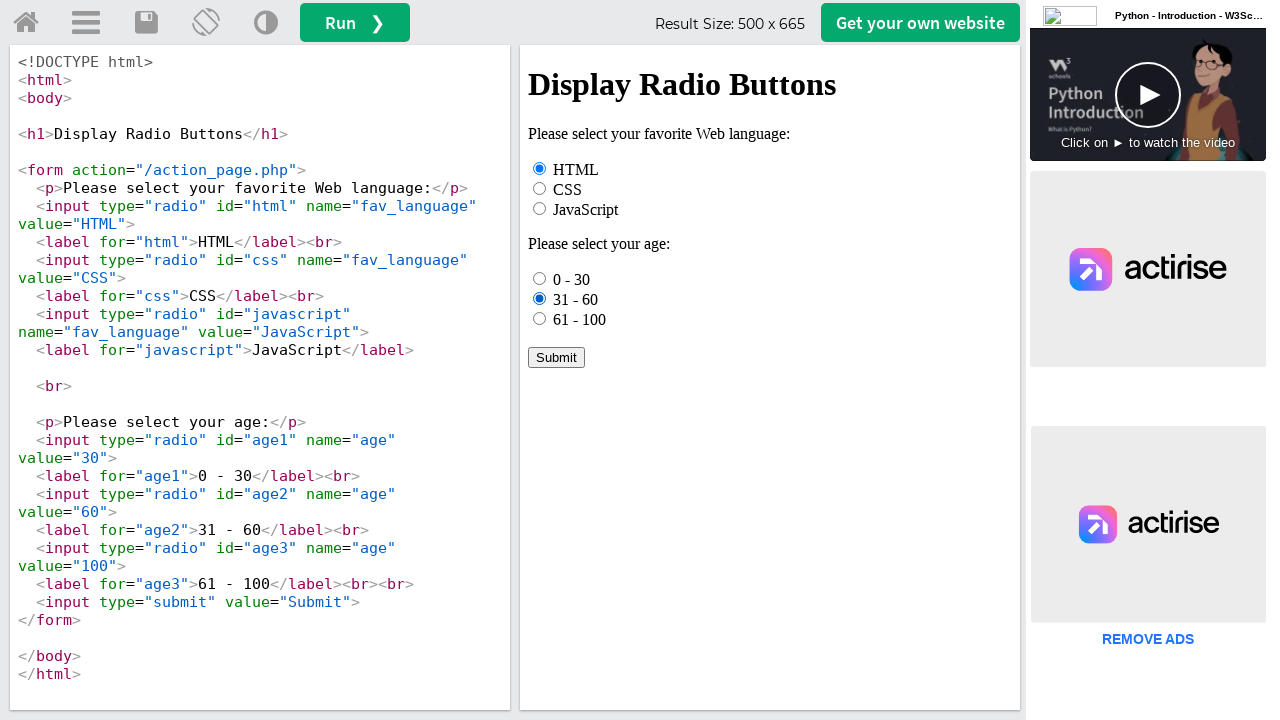

Clicked the submit button to submit the form at (556, 357) on #iframeResult >> internal:control=enter-frame >> xpath=/html/body/form/input[7]
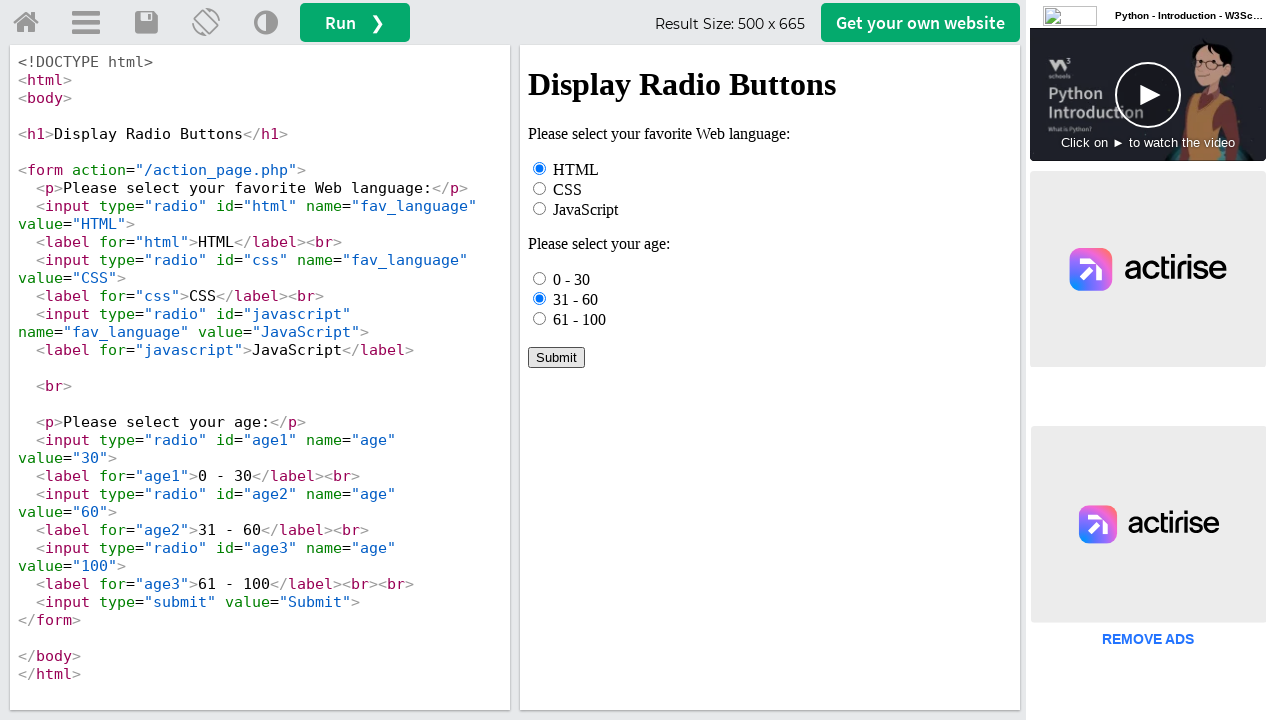

Verified that textarea wrapper element outside iframe is accessible
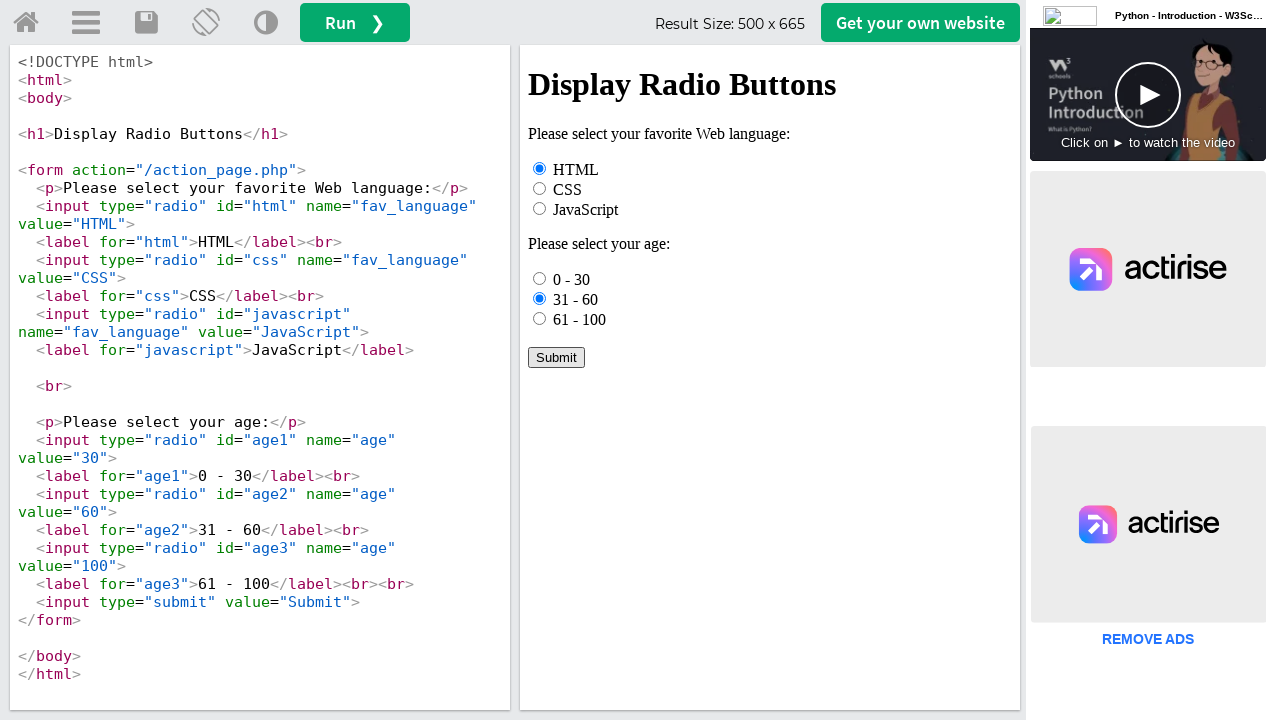

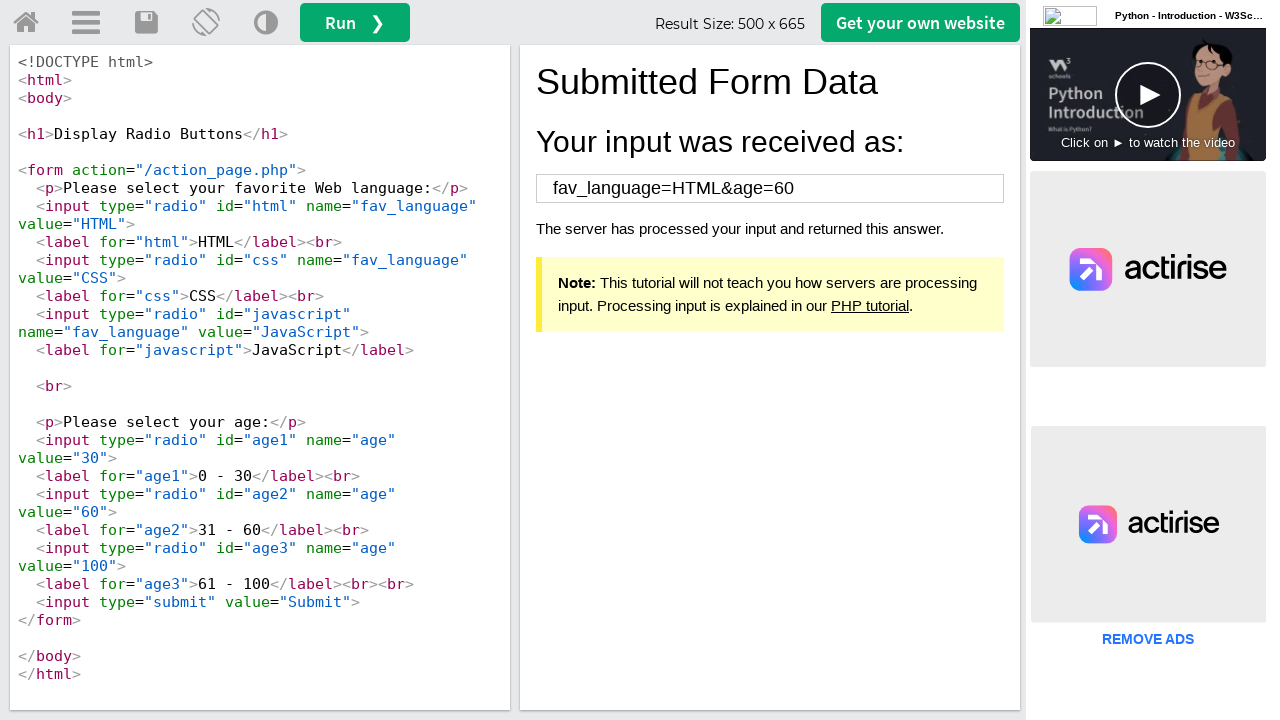